Tests drag and drop functionality by dragging three different elements (node, mongo, angular) to a drop area

Starting URL: https://demo.automationtesting.in/Static.html

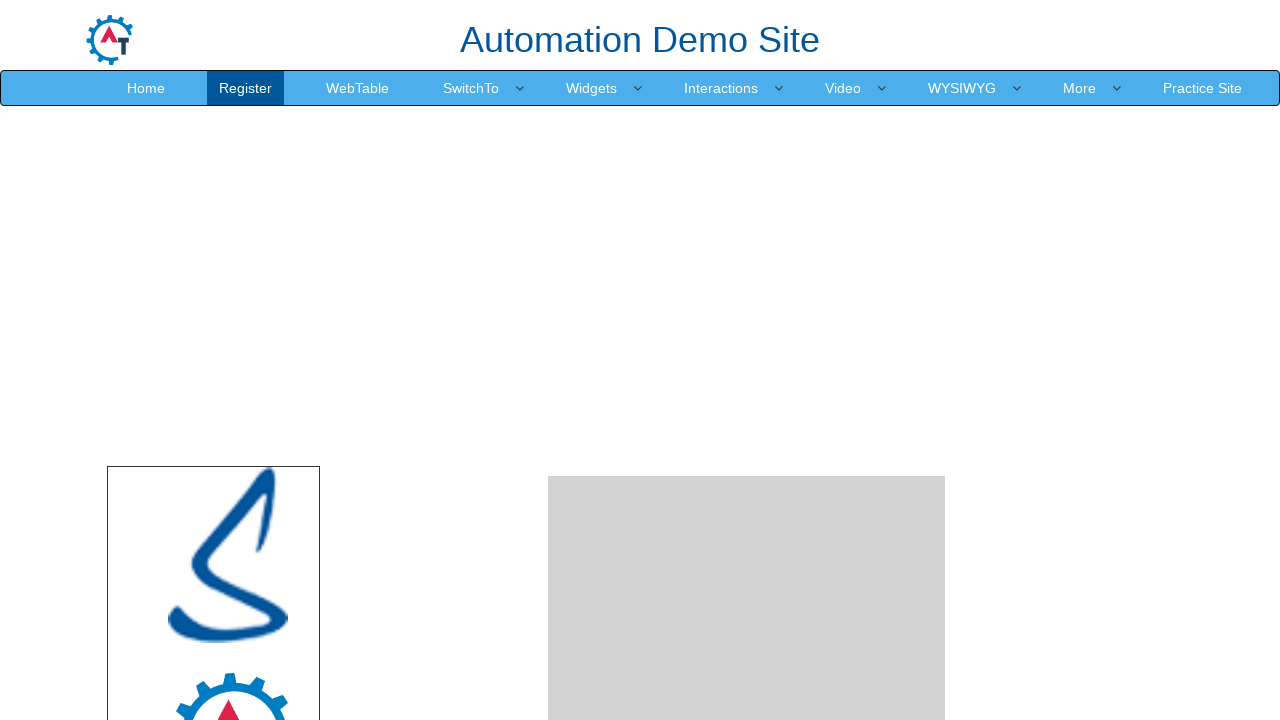

Dragged node element to drop area at (747, 240)
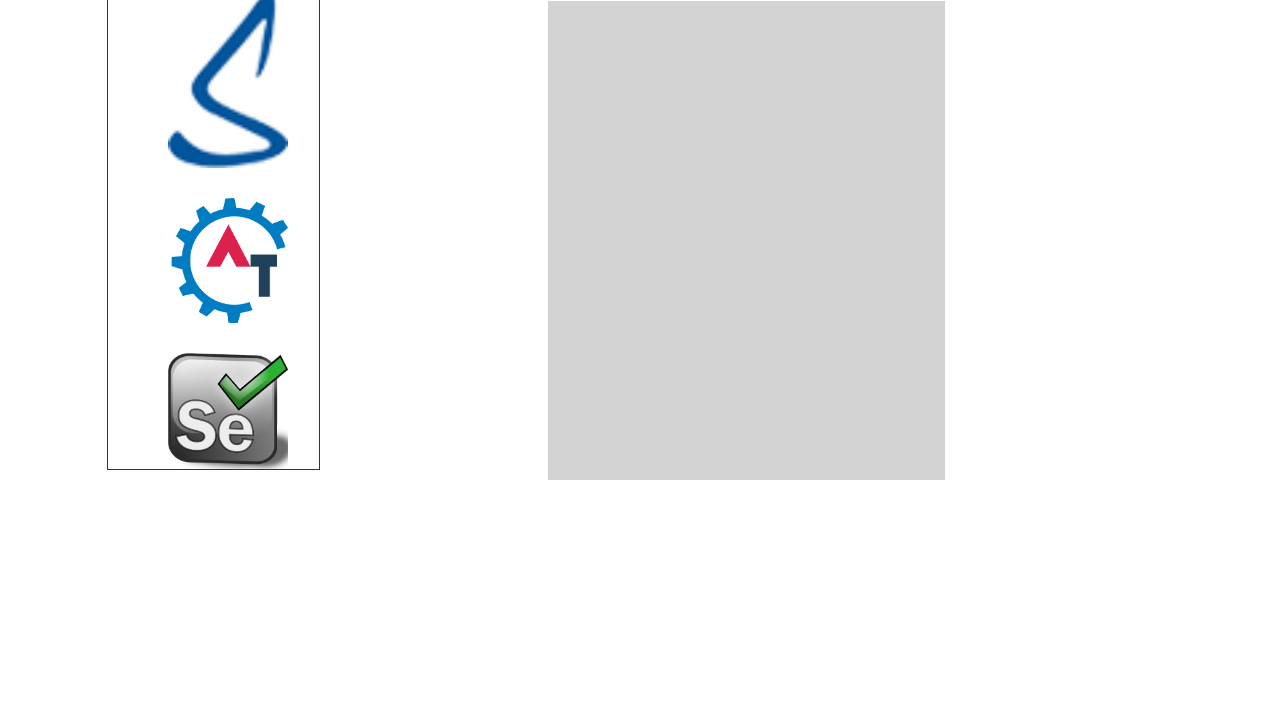

Dragged mongo element to drop area at (747, 240)
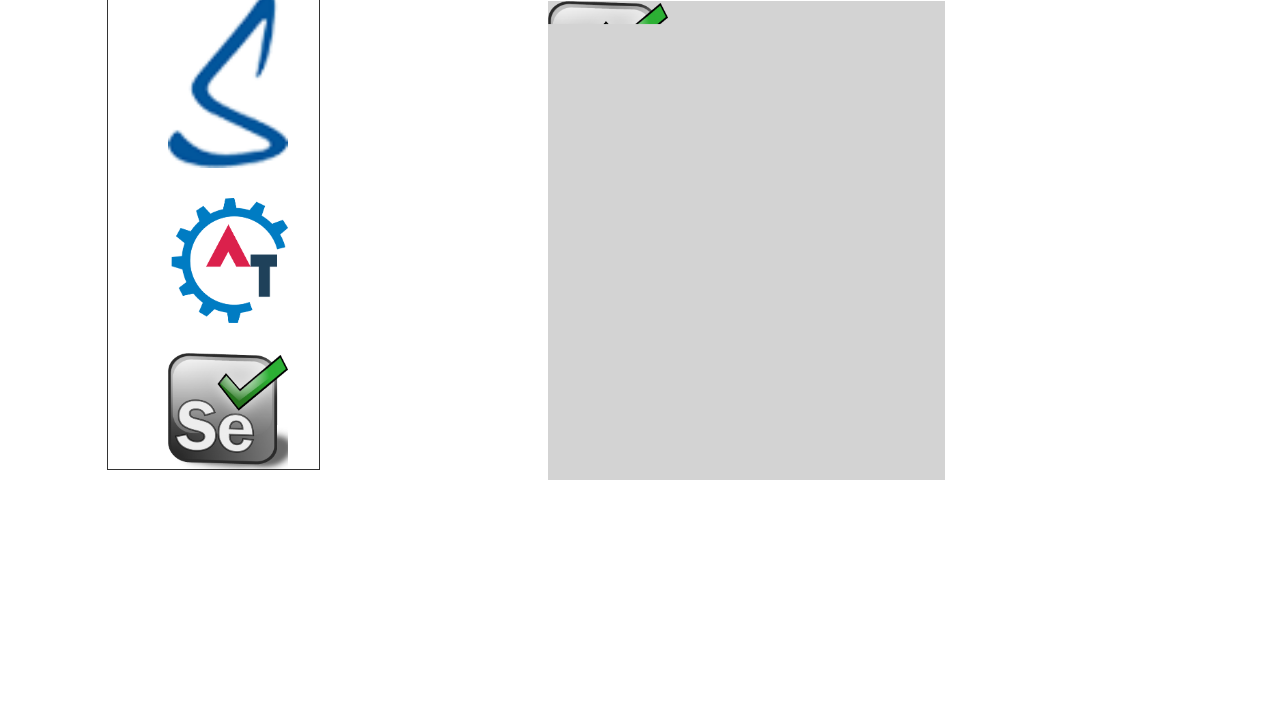

Dragged angular element to drop area at (747, 249)
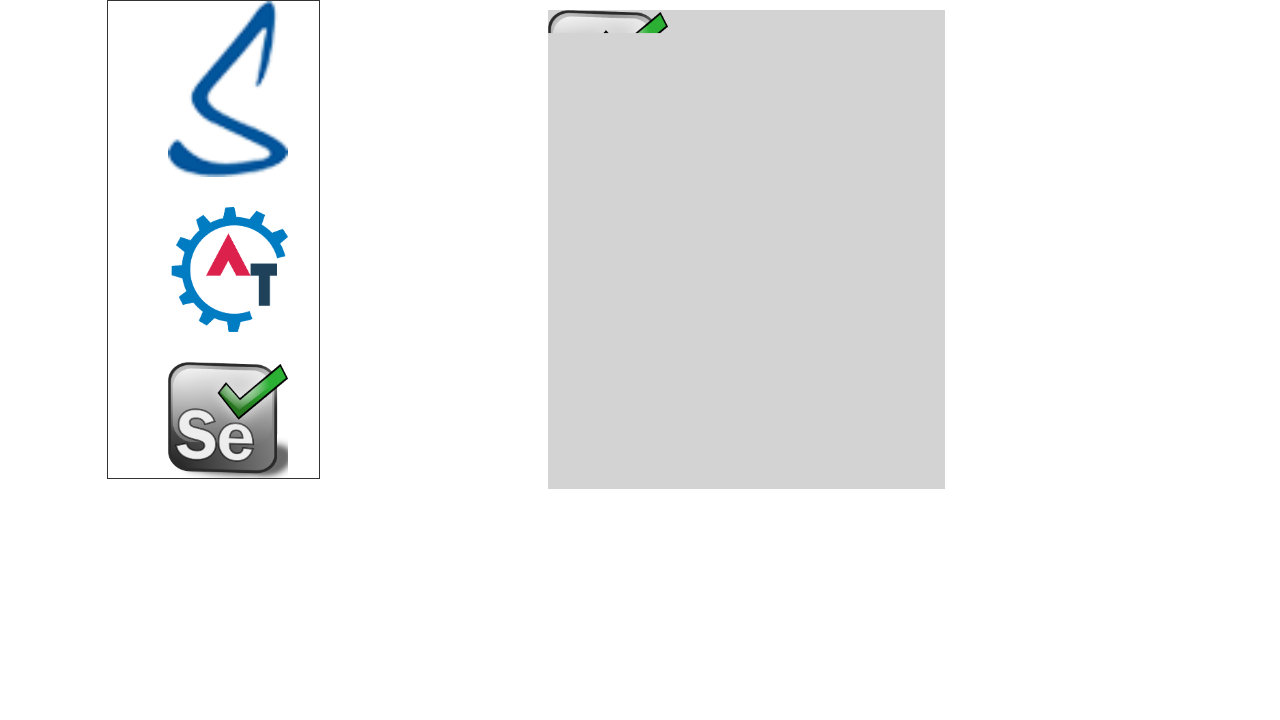

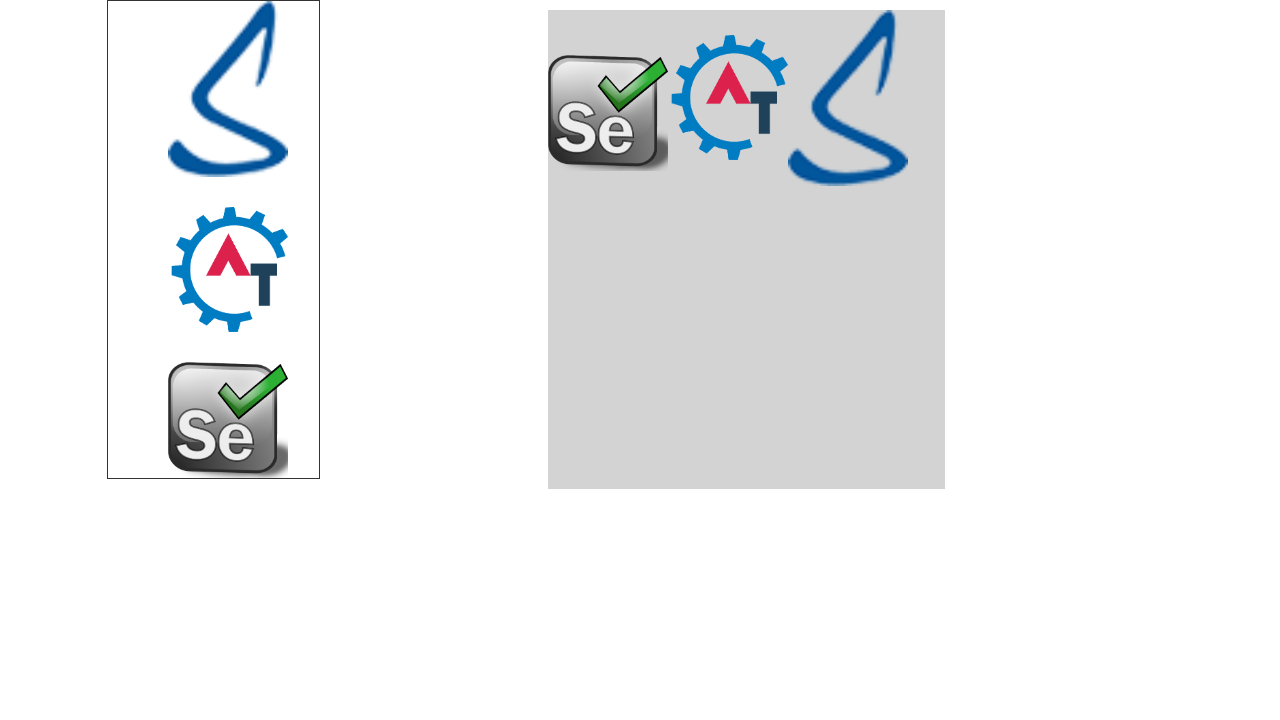